Searches for an item using the search box and search button

Starting URL: http://intershop.skillbox.ru/

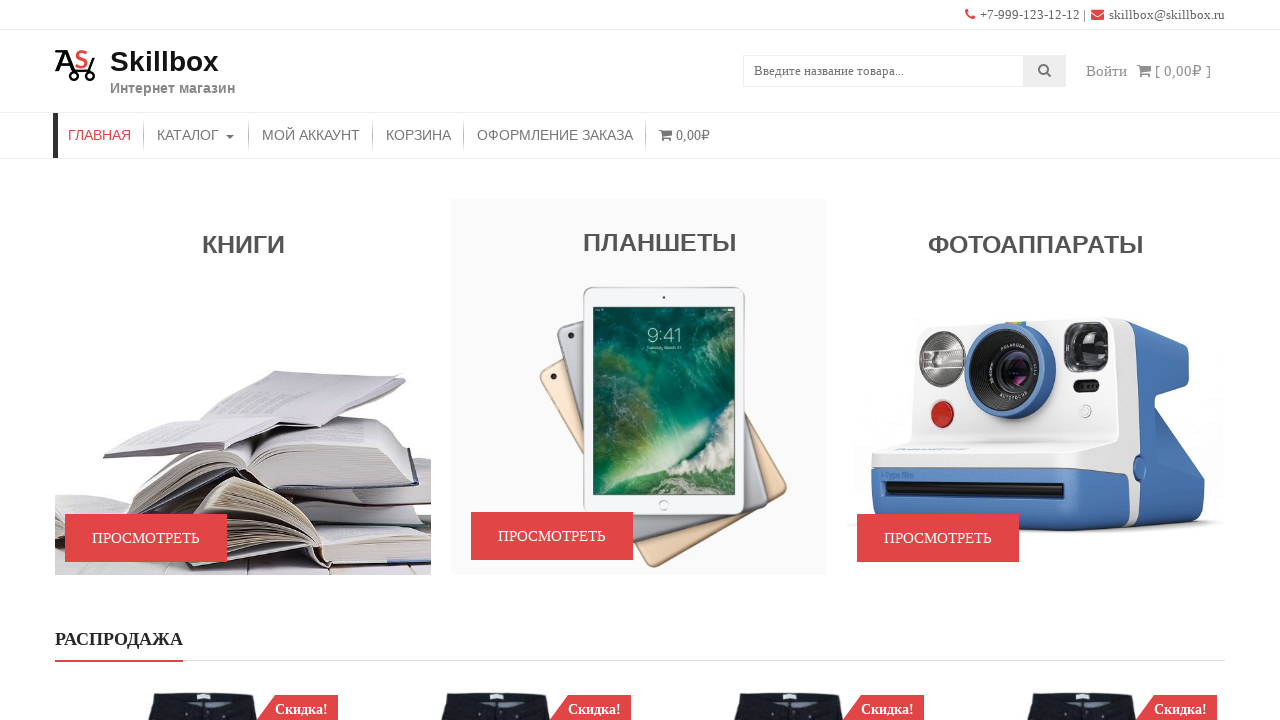

Filled search field with 'laptop' on //*[@class='search-field']
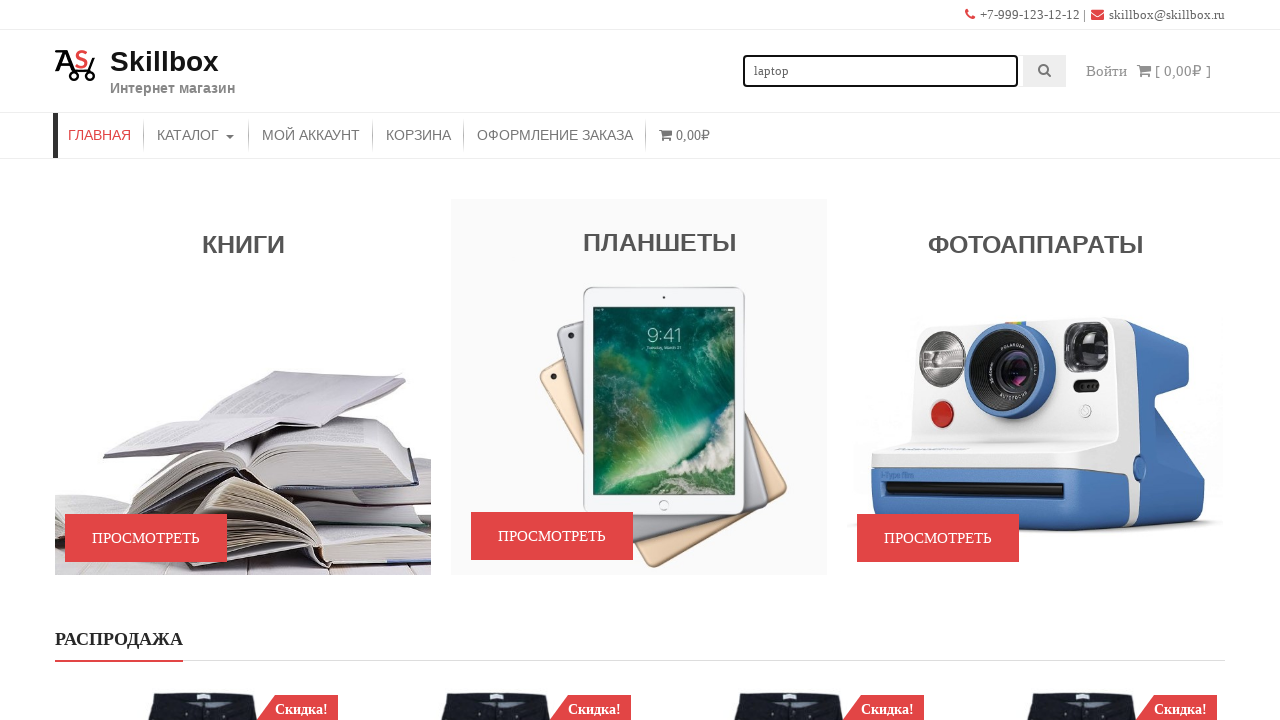

Clicked search button to search for item at (1045, 71) on xpath=//*[@class='searchsubmit']
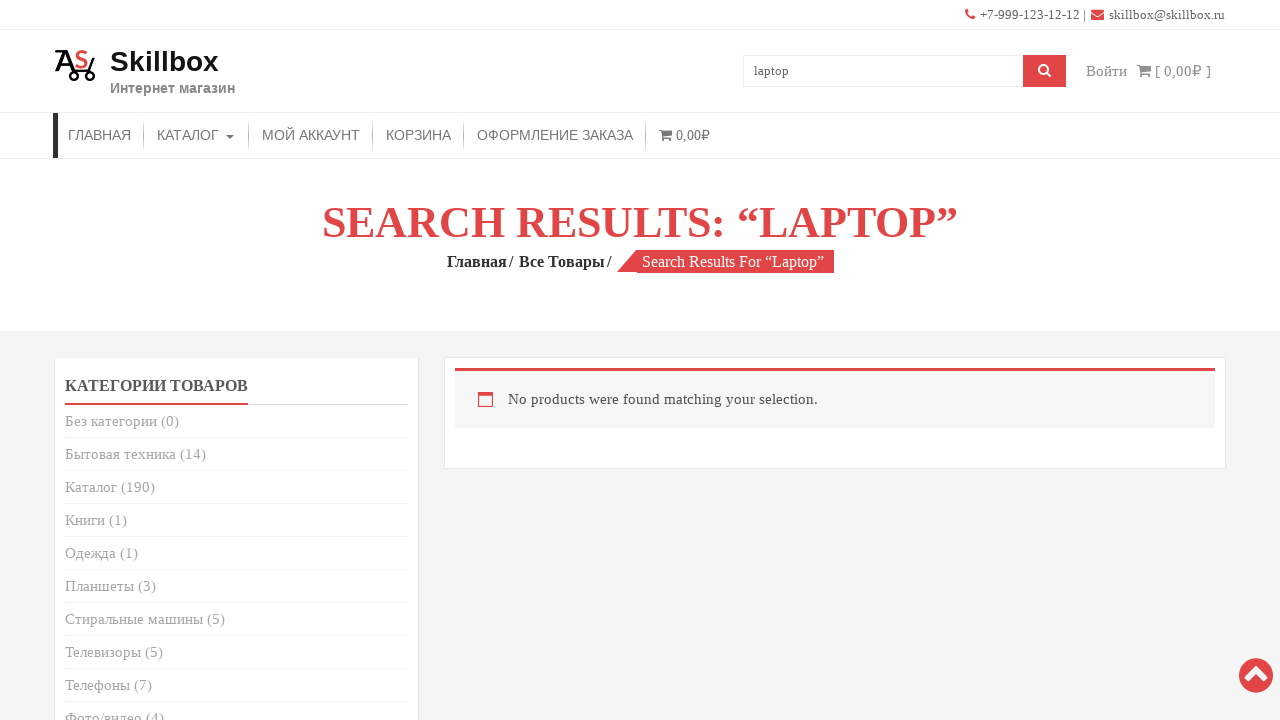

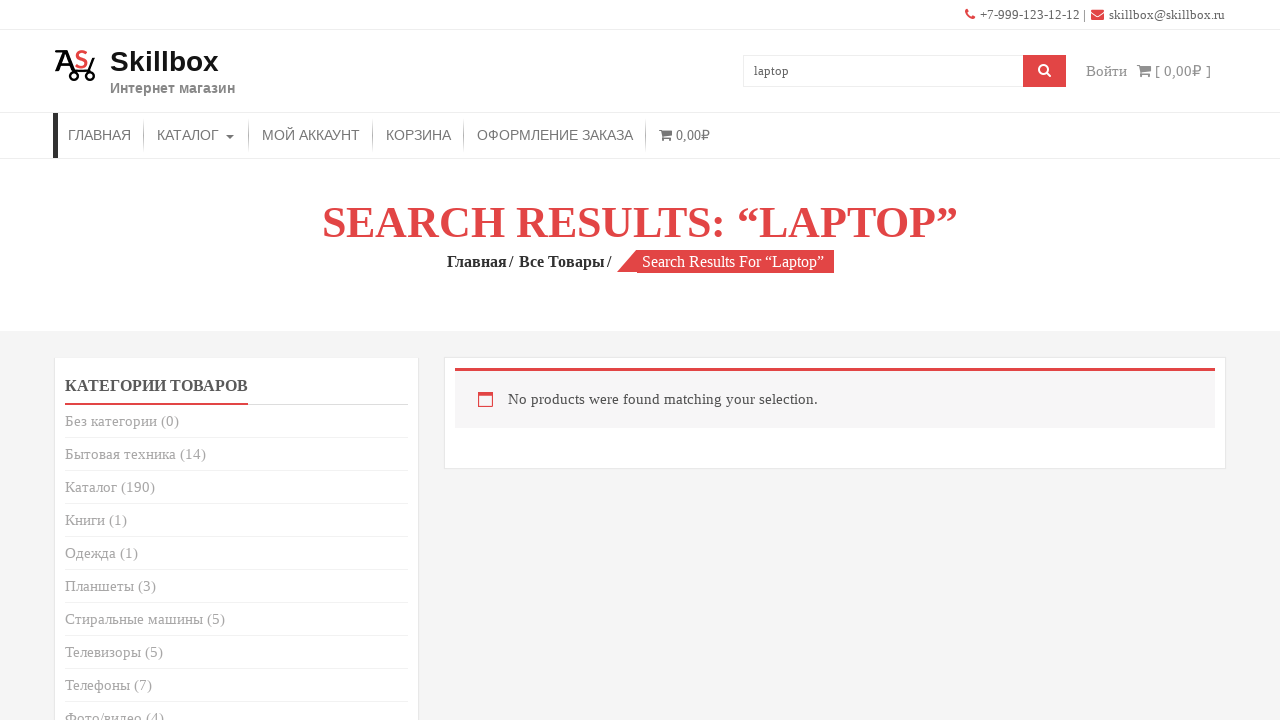